Tests that the complete all checkbox updates state when individual items are completed or cleared

Starting URL: https://demo.playwright.dev/todomvc

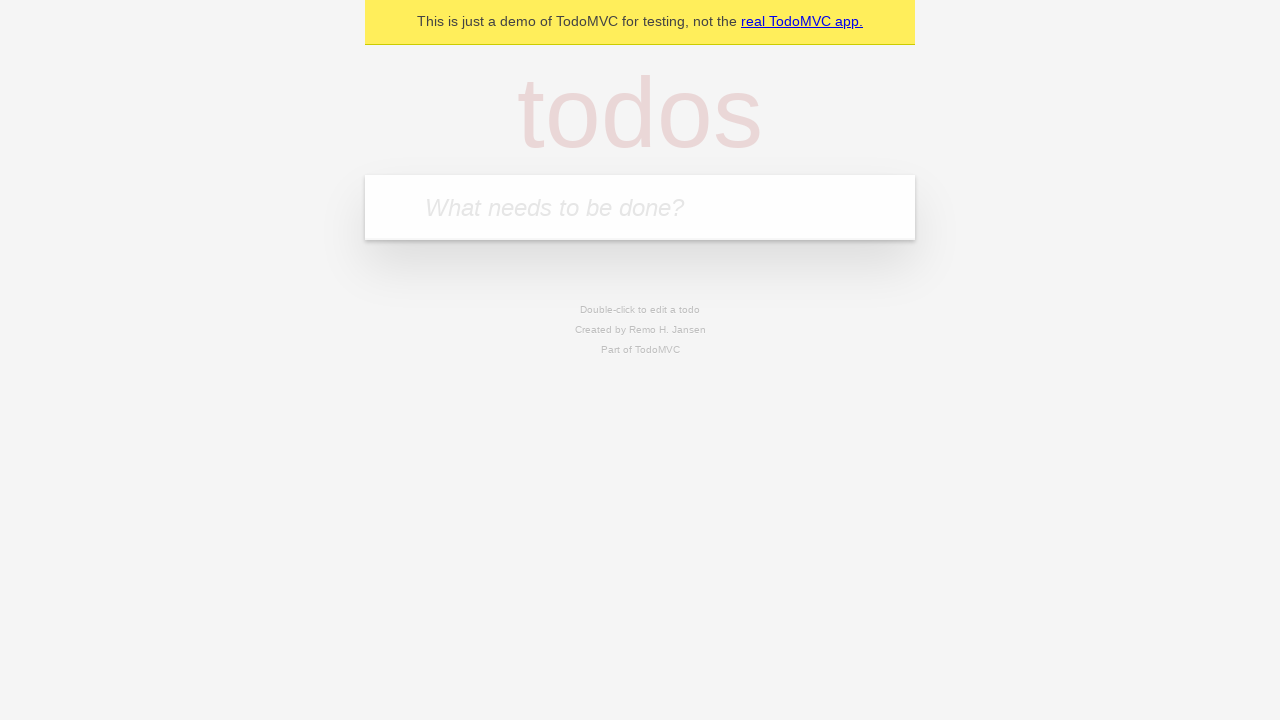

Filled todo input with 'buy some cheese' on internal:attr=[placeholder="What needs to be done?"i]
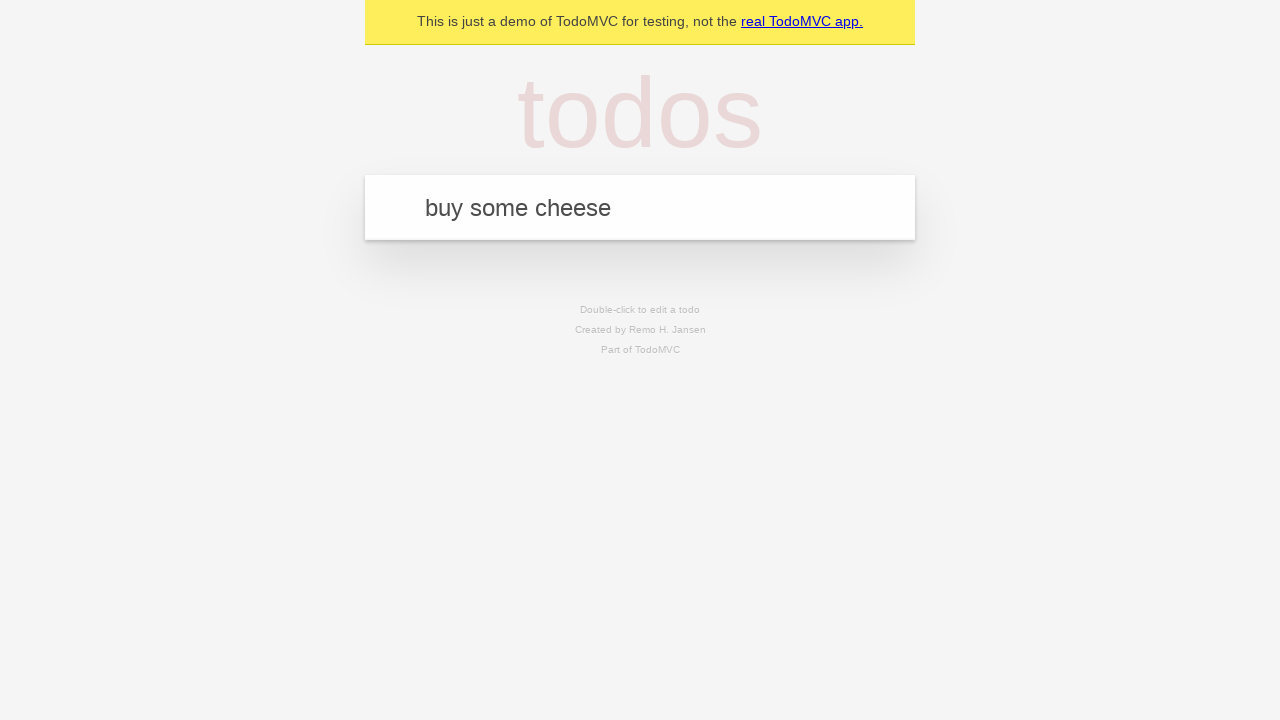

Pressed Enter to add first todo item on internal:attr=[placeholder="What needs to be done?"i]
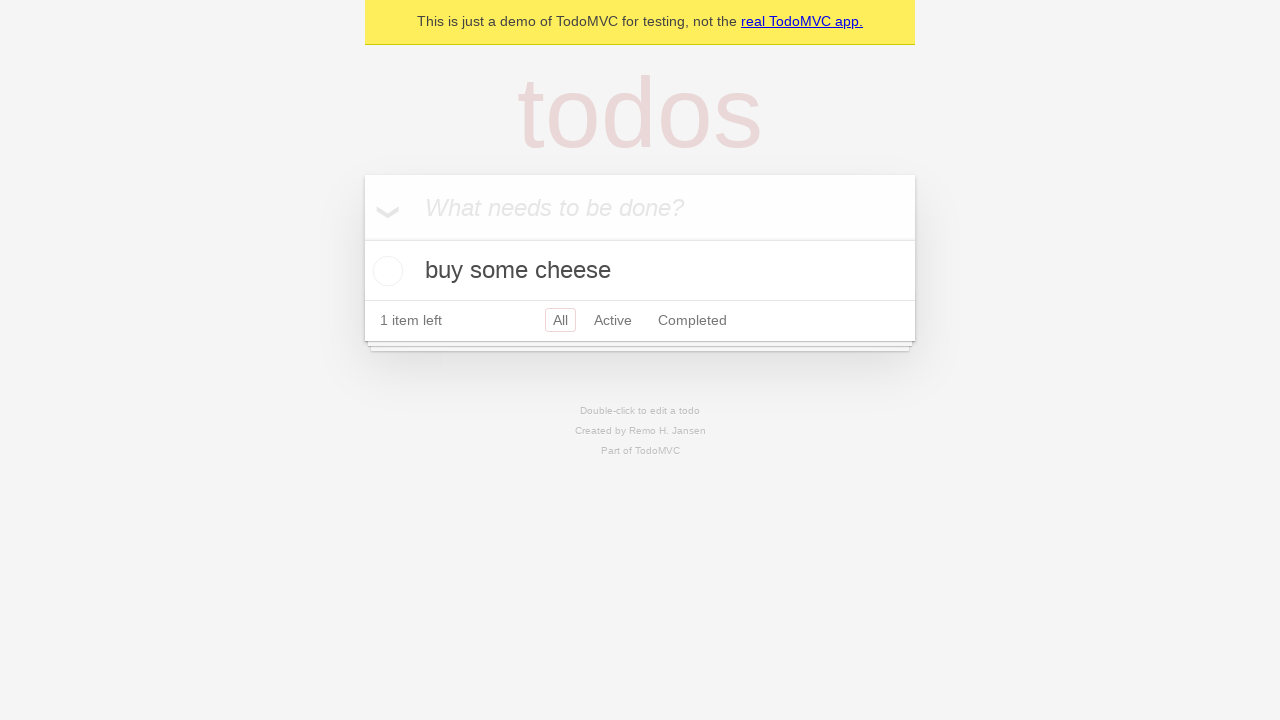

Filled todo input with 'feed the cat' on internal:attr=[placeholder="What needs to be done?"i]
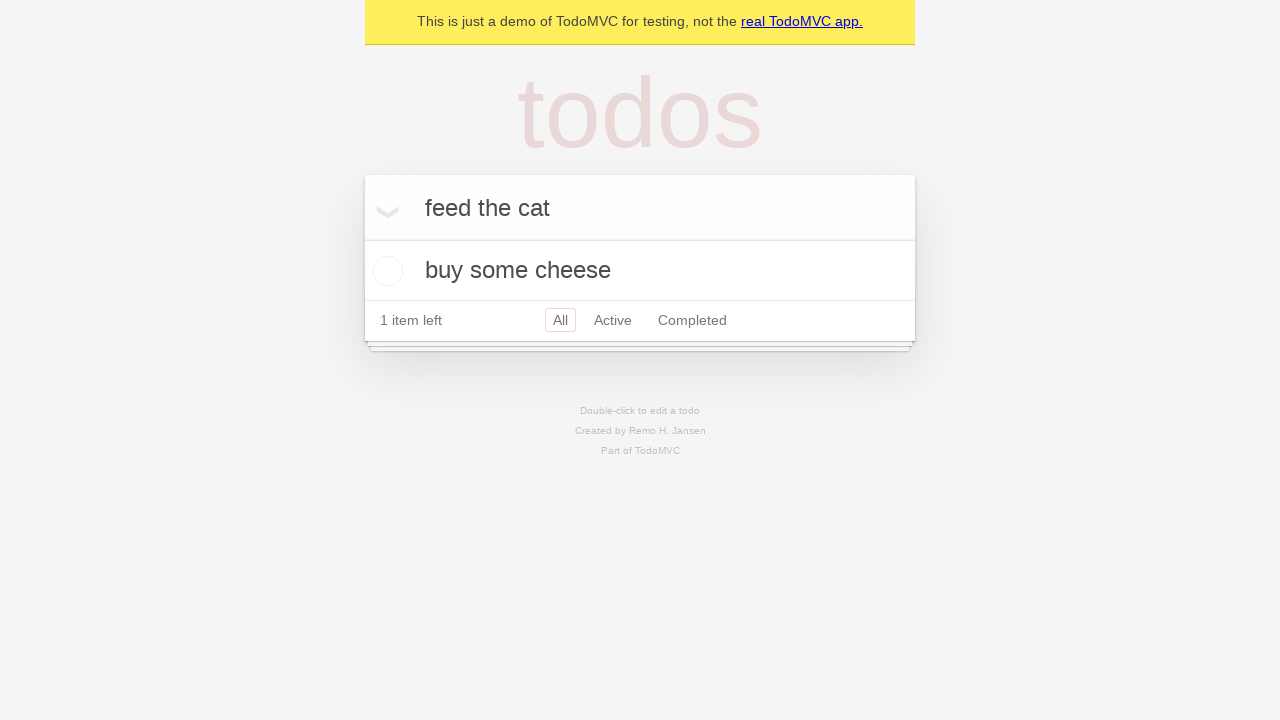

Pressed Enter to add second todo item on internal:attr=[placeholder="What needs to be done?"i]
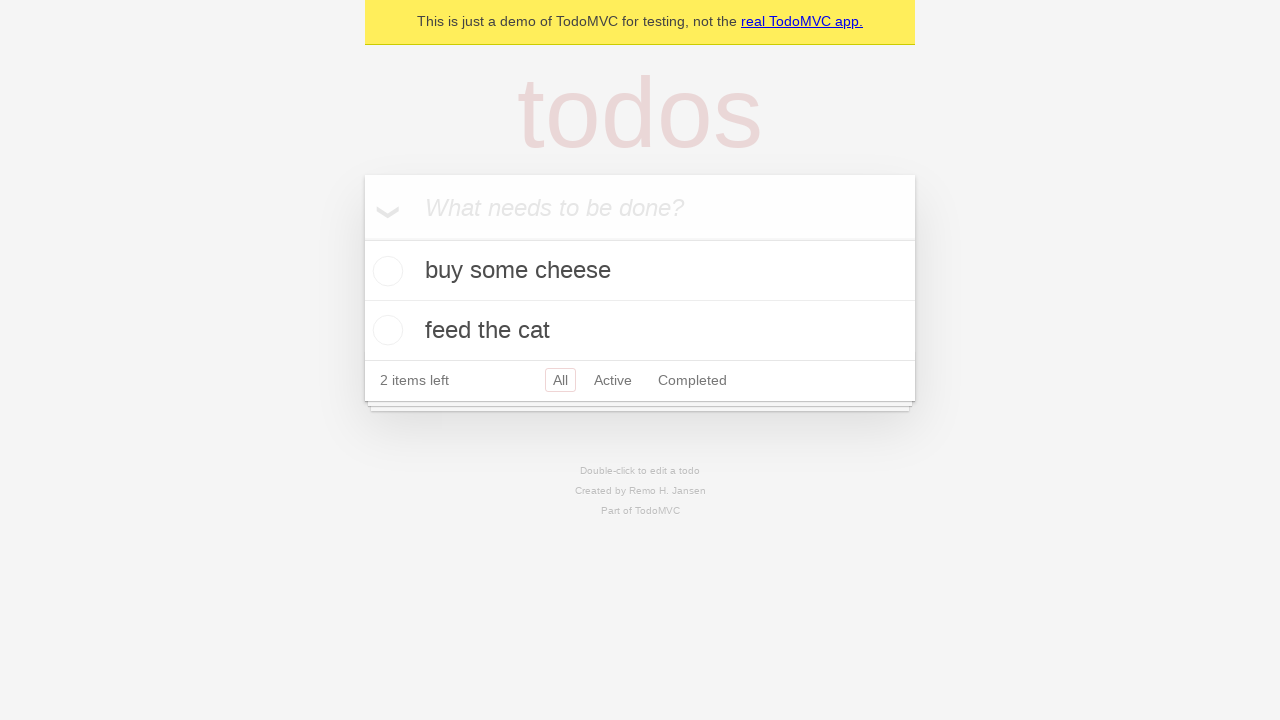

Filled todo input with 'book a doctors appointment' on internal:attr=[placeholder="What needs to be done?"i]
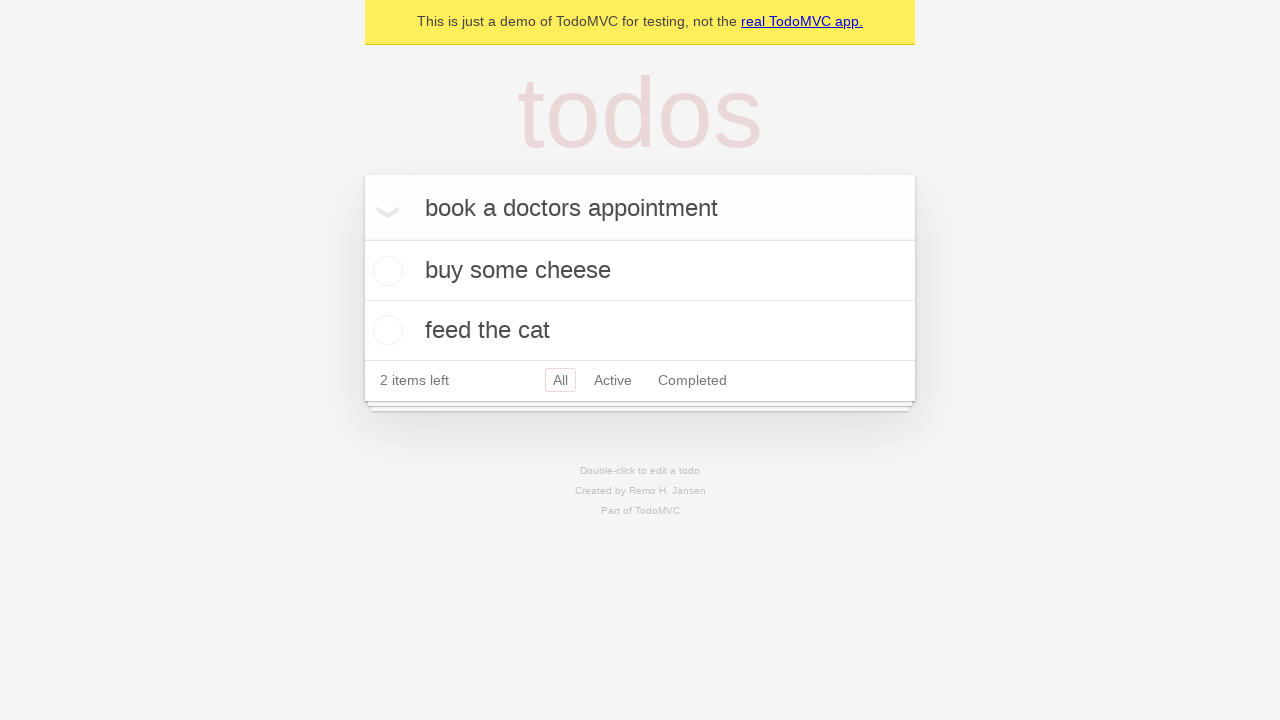

Pressed Enter to add third todo item on internal:attr=[placeholder="What needs to be done?"i]
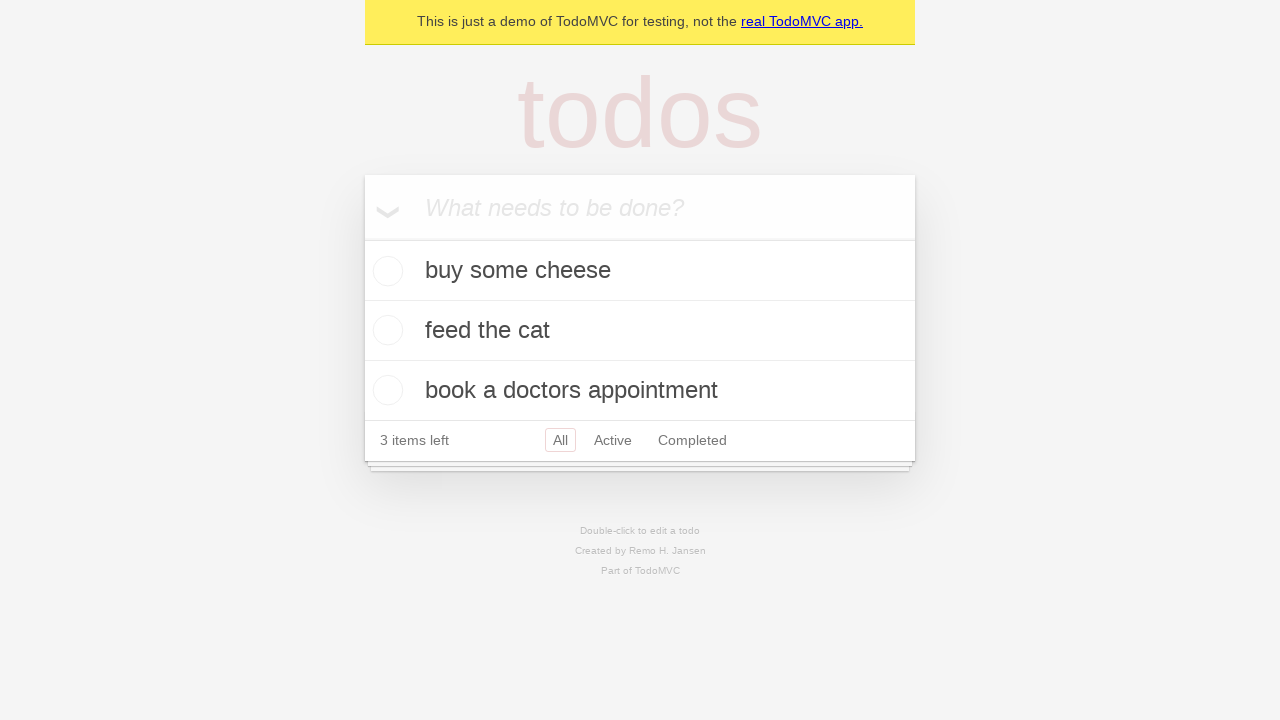

Checked the 'Mark all as complete' checkbox at (362, 238) on internal:label="Mark all as complete"i
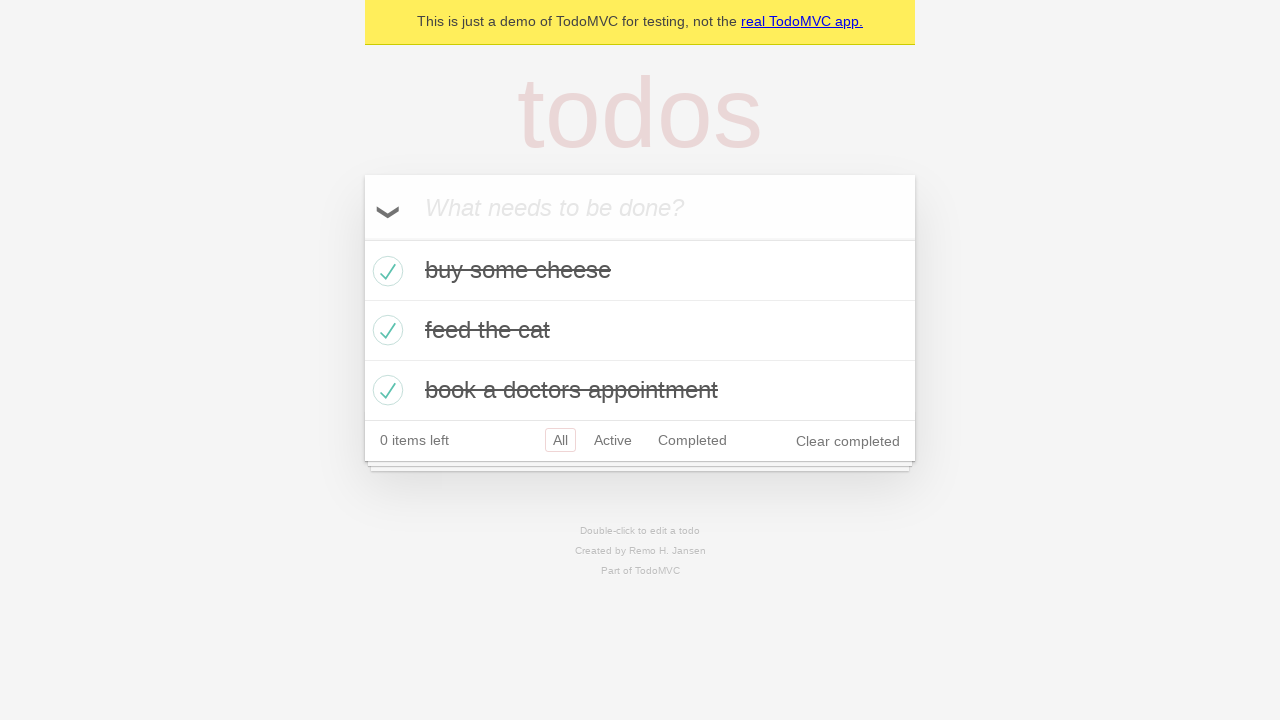

Unchecked the first todo item, verifying complete-all checkbox updates state at (385, 271) on internal:testid=[data-testid="todo-item"s] >> nth=0 >> internal:role=checkbox
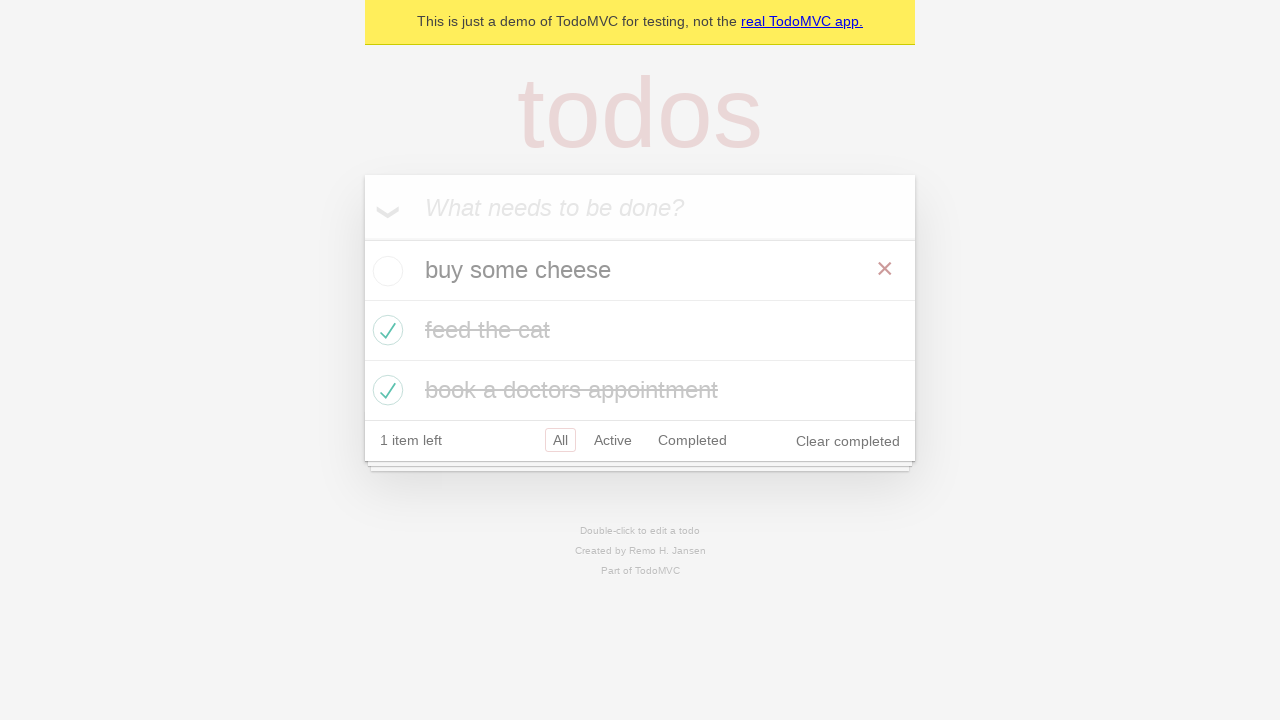

Checked the first todo item again, verifying complete-all checkbox updates state at (385, 271) on internal:testid=[data-testid="todo-item"s] >> nth=0 >> internal:role=checkbox
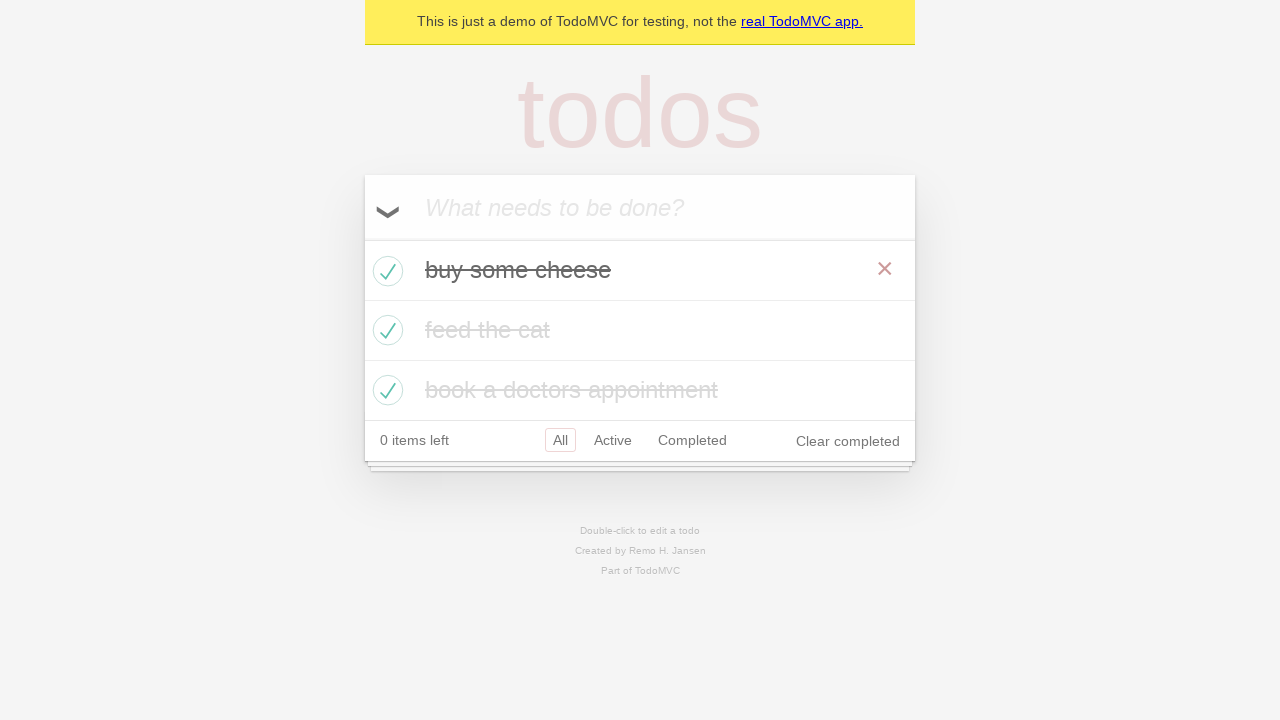

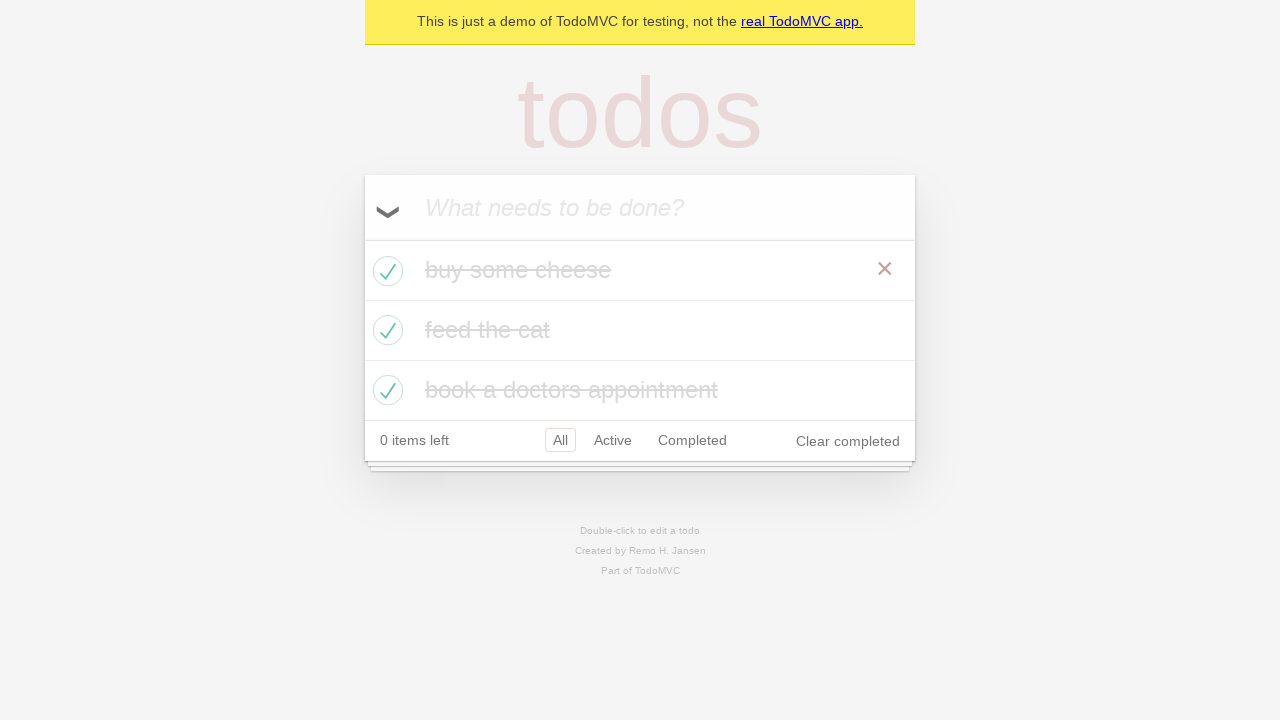